Tests comprehensive form filling including personal details, profession checkbox, automation tools selection, continents dropdown, and selenium commands dropdown.

Starting URL: https://www.techlistic.com/p/selenium-practice-form.html

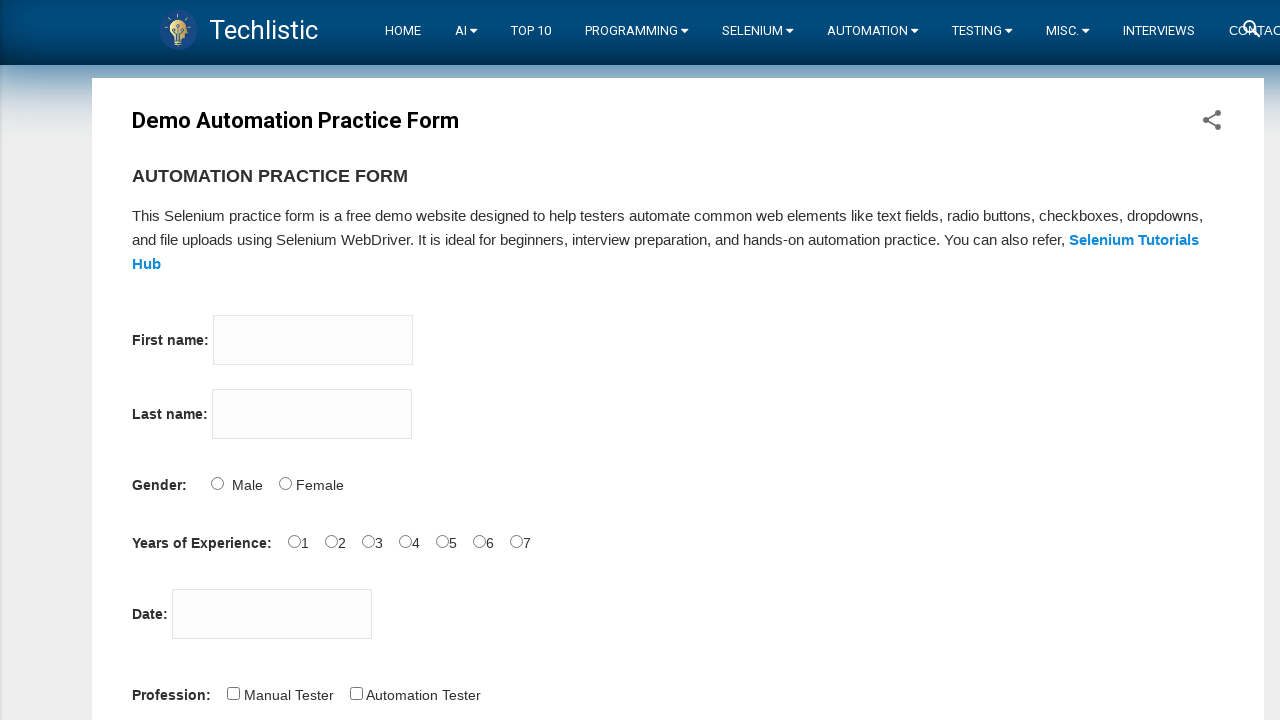

Filled first name field with 'kiran' on input[name='firstname']
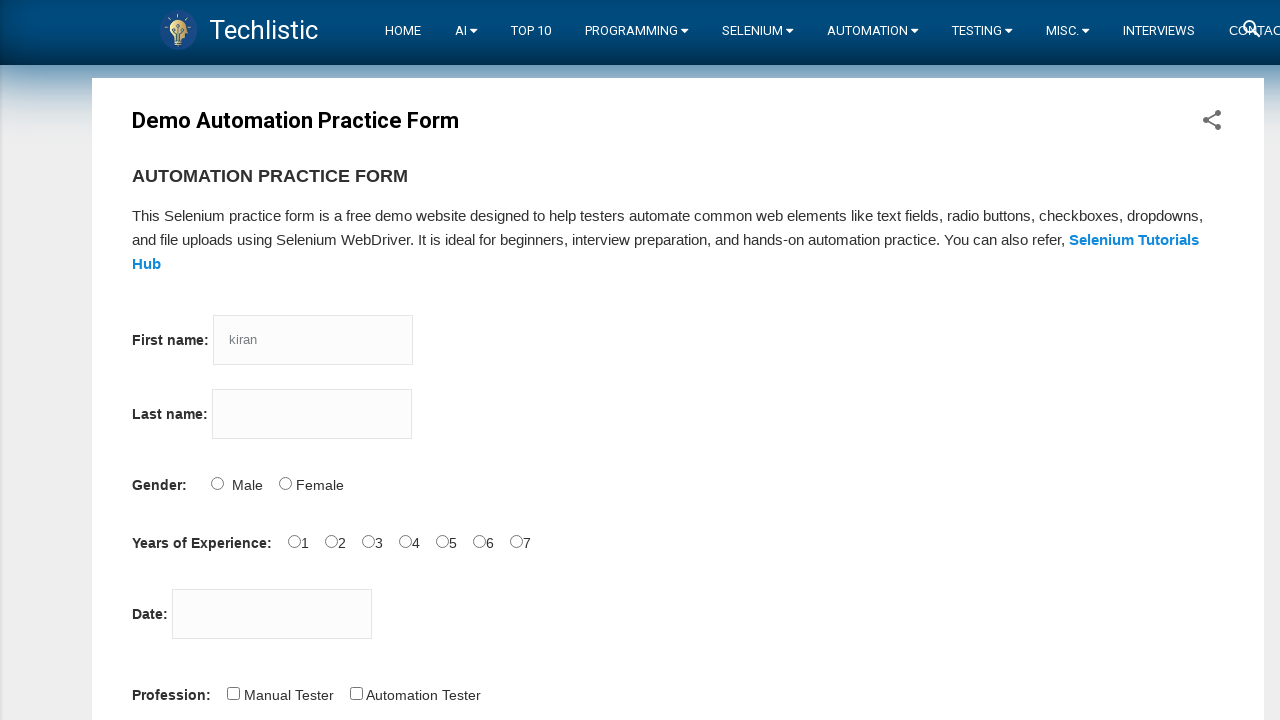

Filled last name field with 'Nikam' on input[name='lastname']
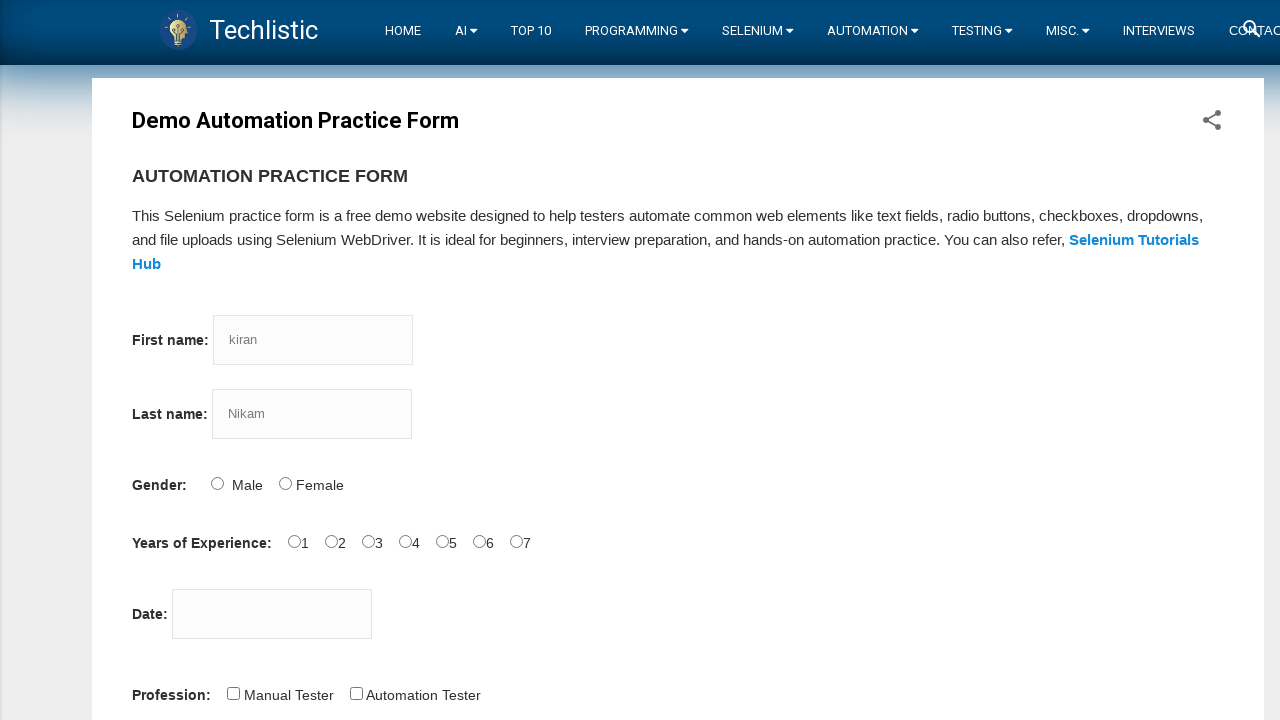

Selected Male radio button at (217, 483) on #sex-0
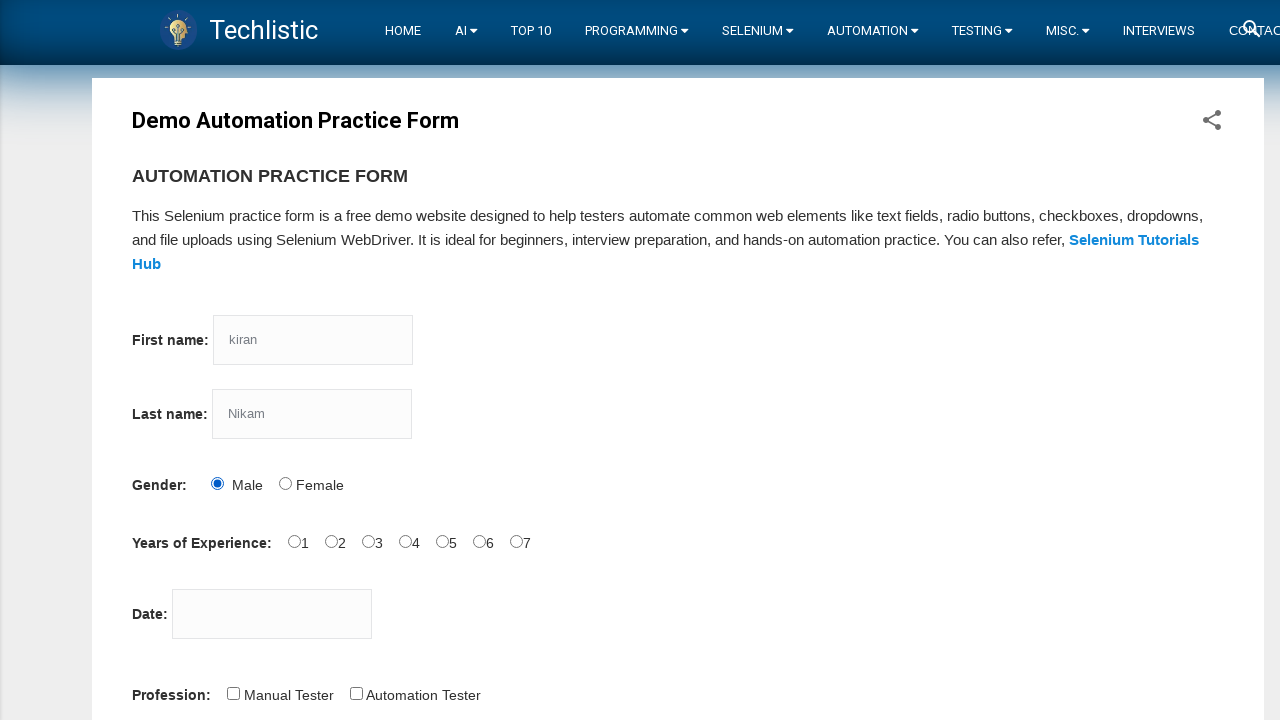

Selected years of experience option at (294, 541) on #exp-0
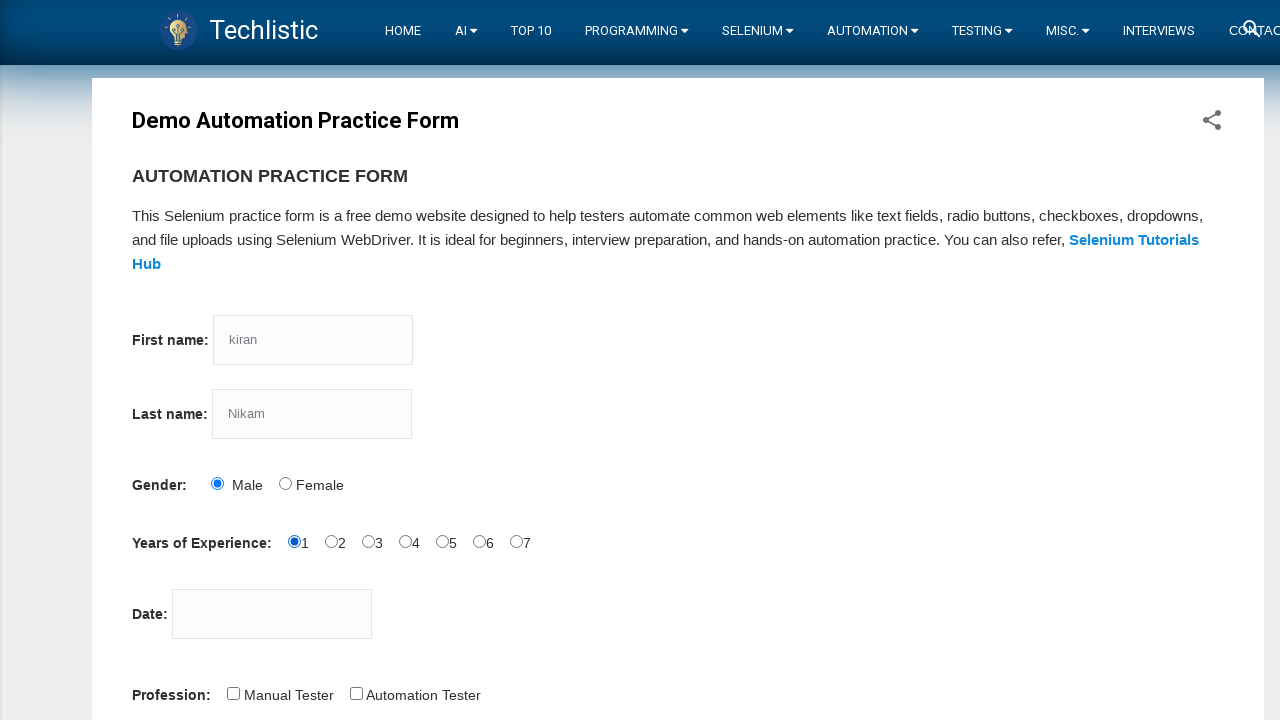

Filled date picker with '12/2/2024' on #datepicker
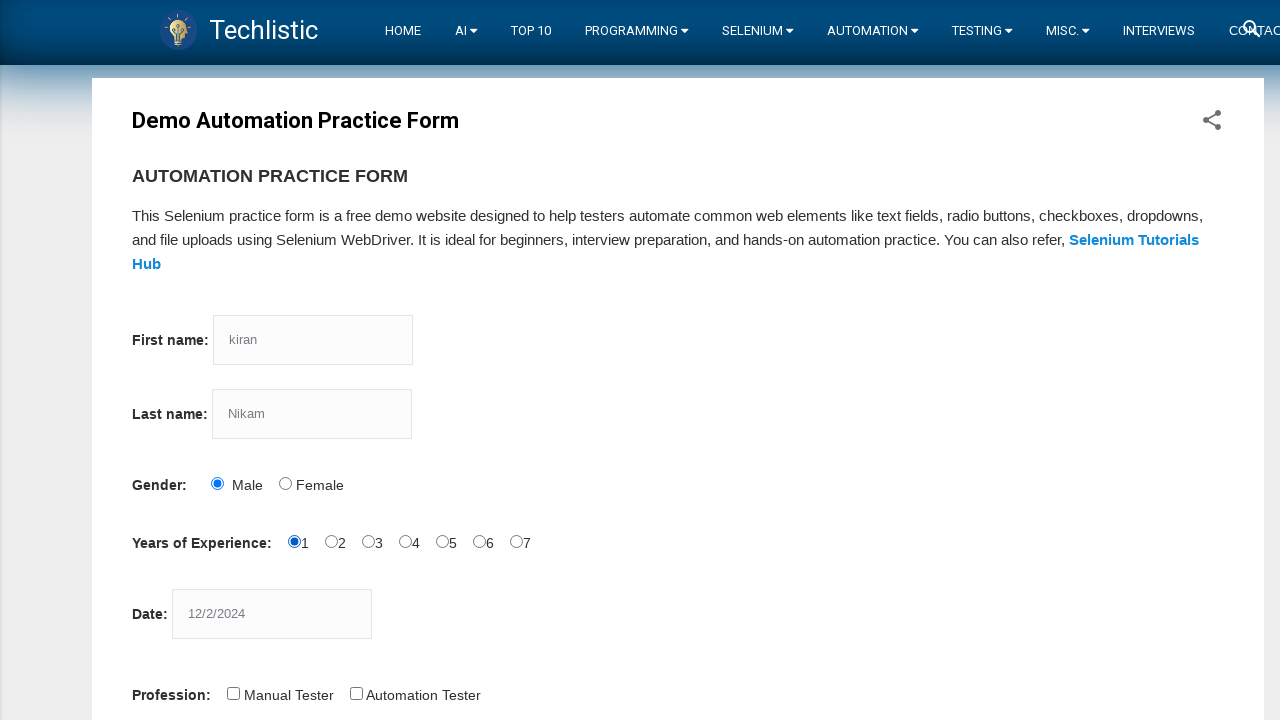

Checked profession checkbox for Manual Tester at (233, 693) on #profession-0
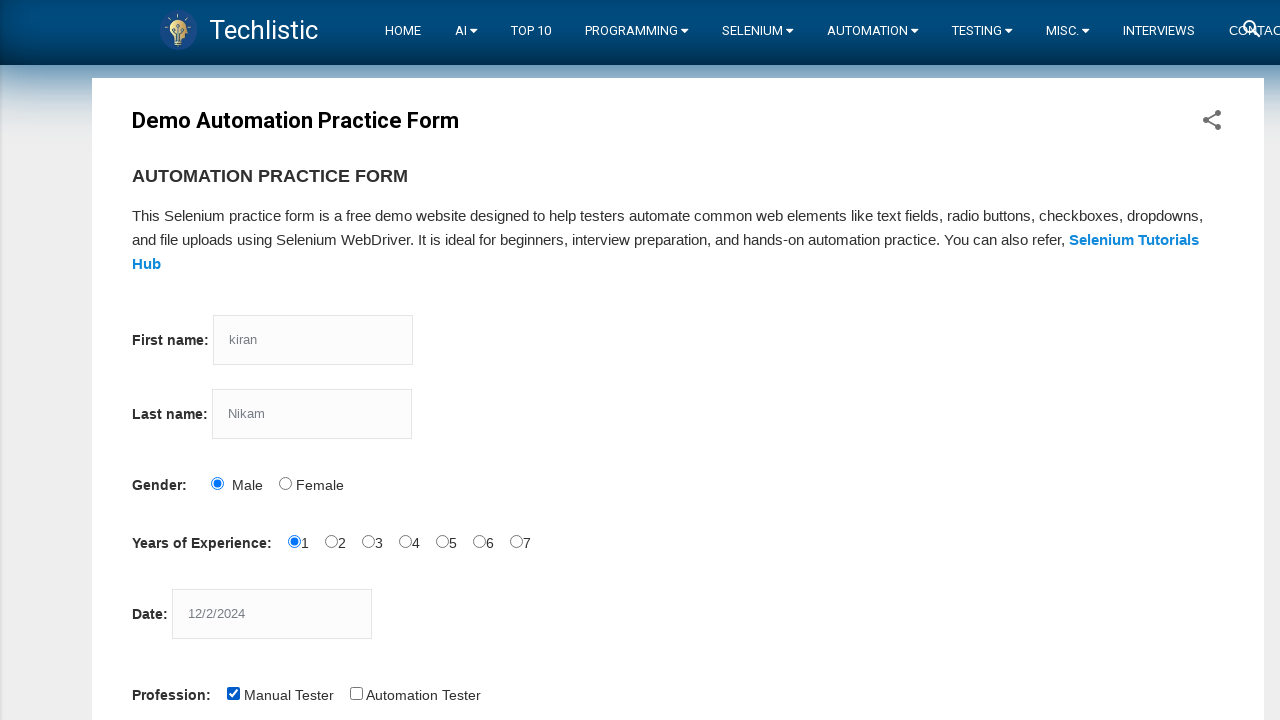

Scrolled down the page by 350 pixels
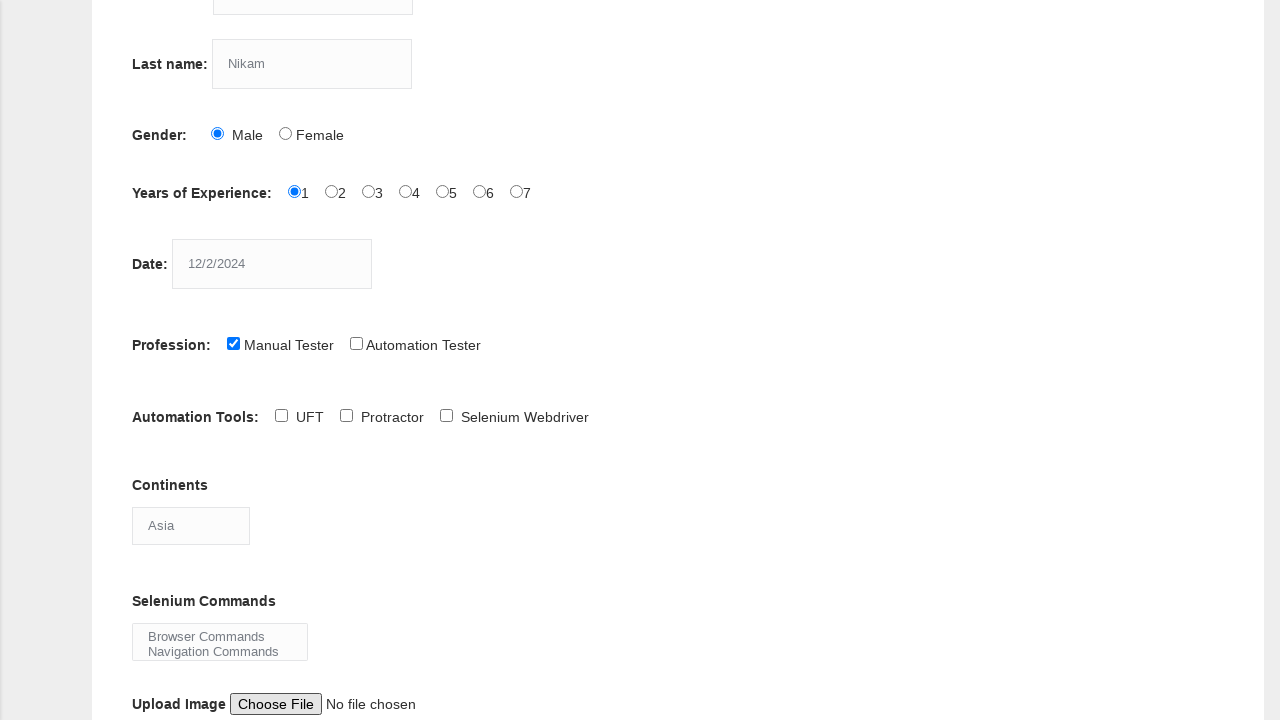

Checked automation tool checkbox for Selenium IDE at (446, 415) on #tool-2
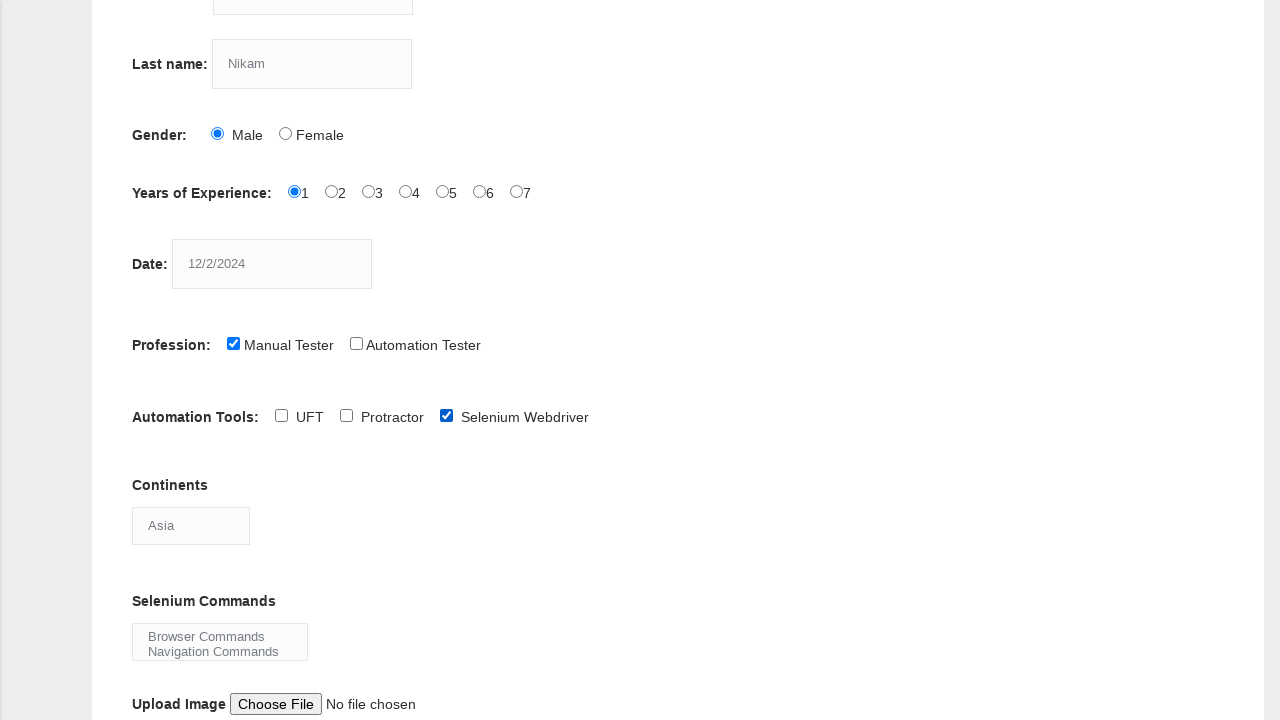

Selected 'South America' from continents dropdown on select[name='continents']
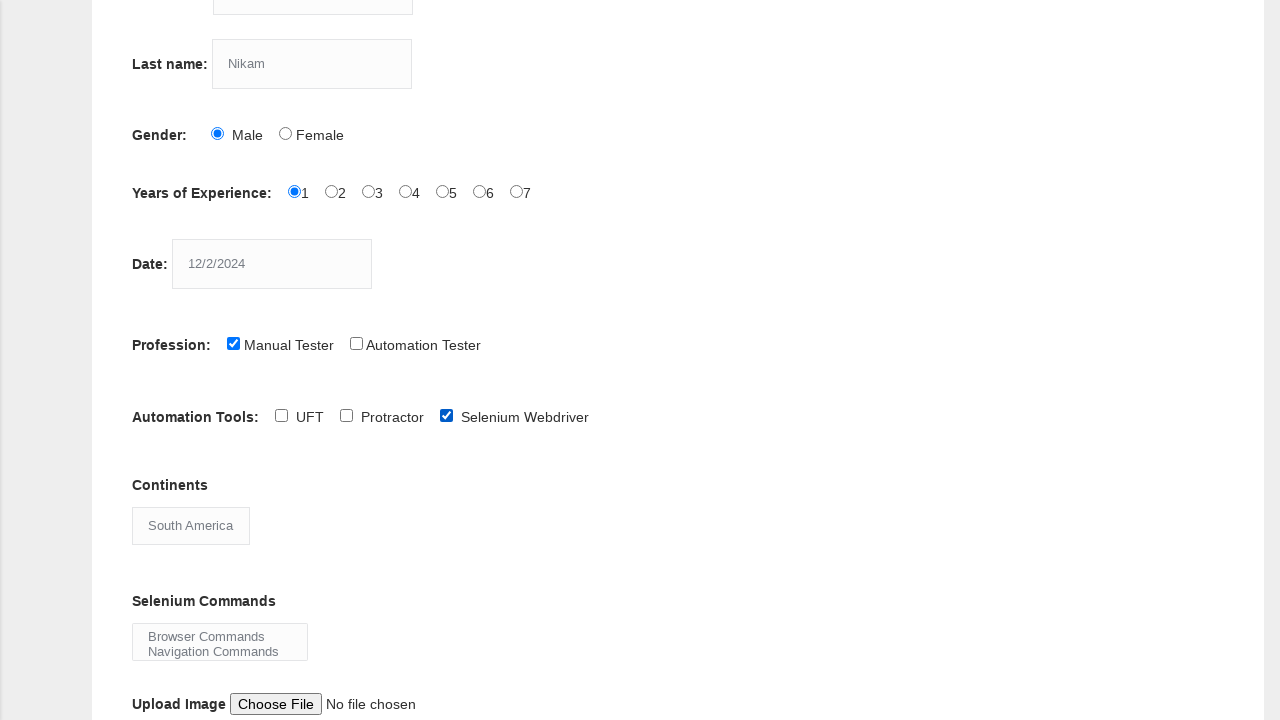

Clicked on selenium commands dropdown at (220, 642) on select[name='selenium_commands']
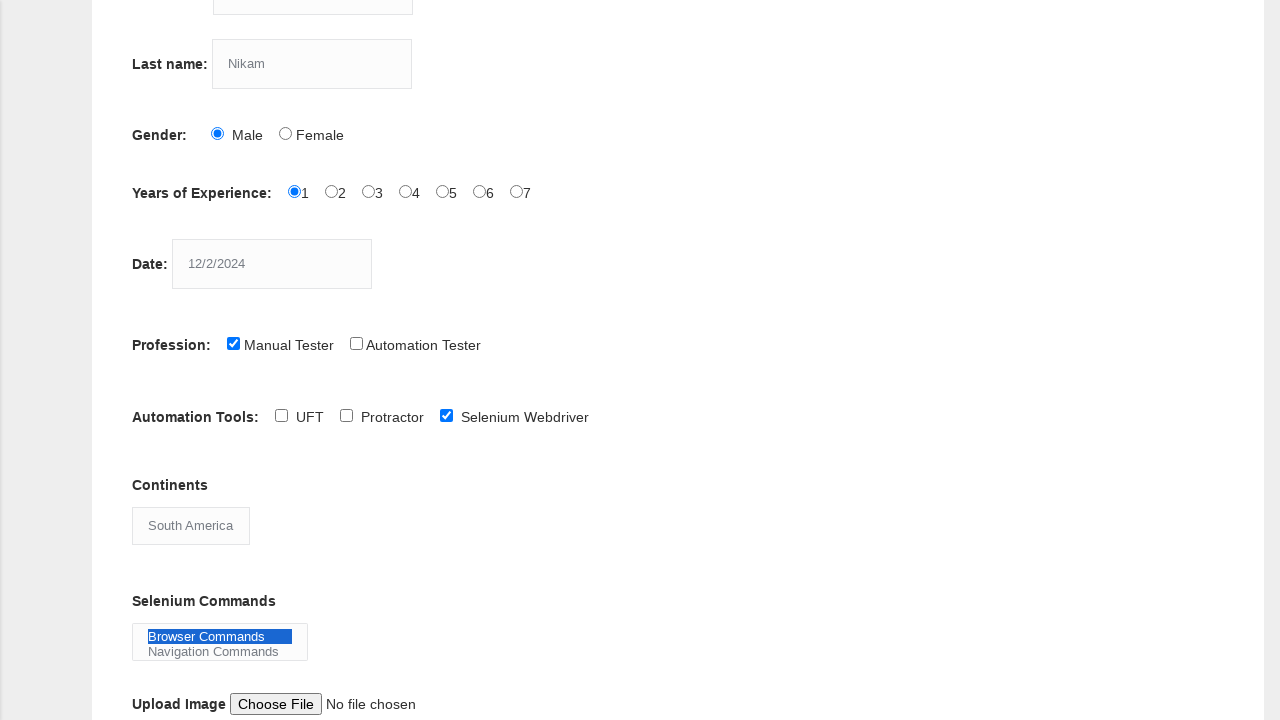

Selected first option from selenium commands dropdown on select[name='selenium_commands']
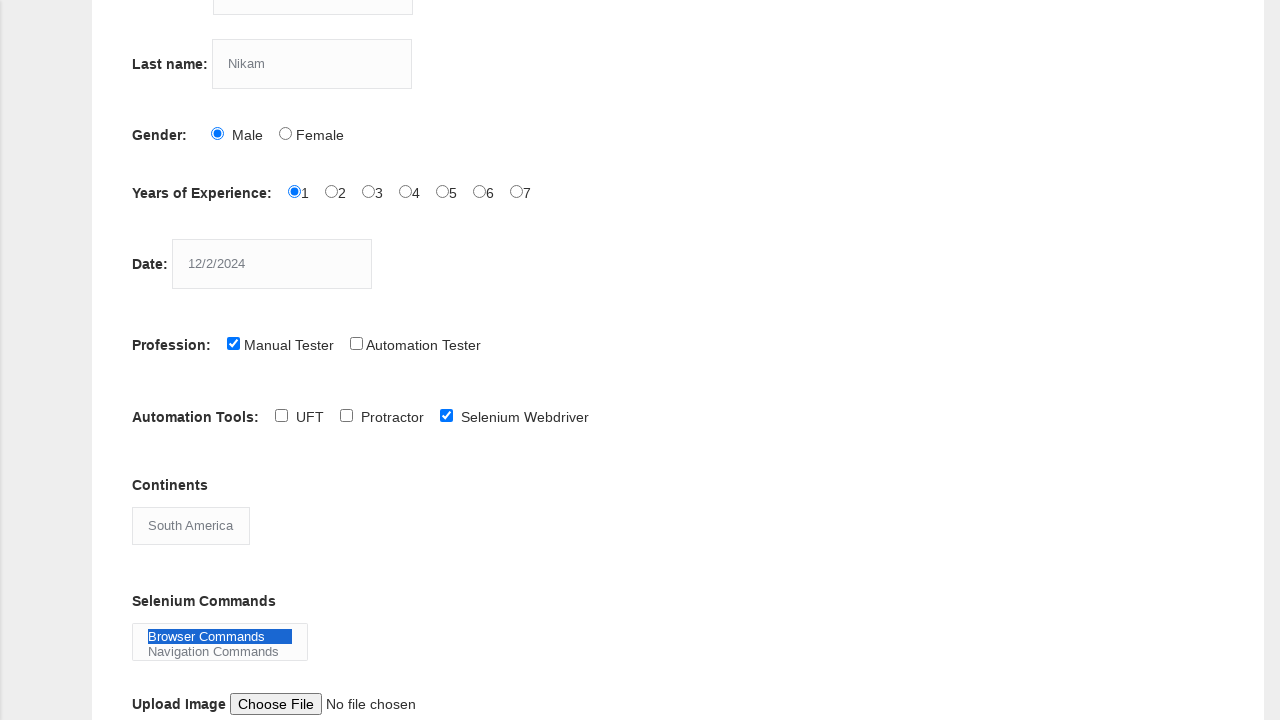

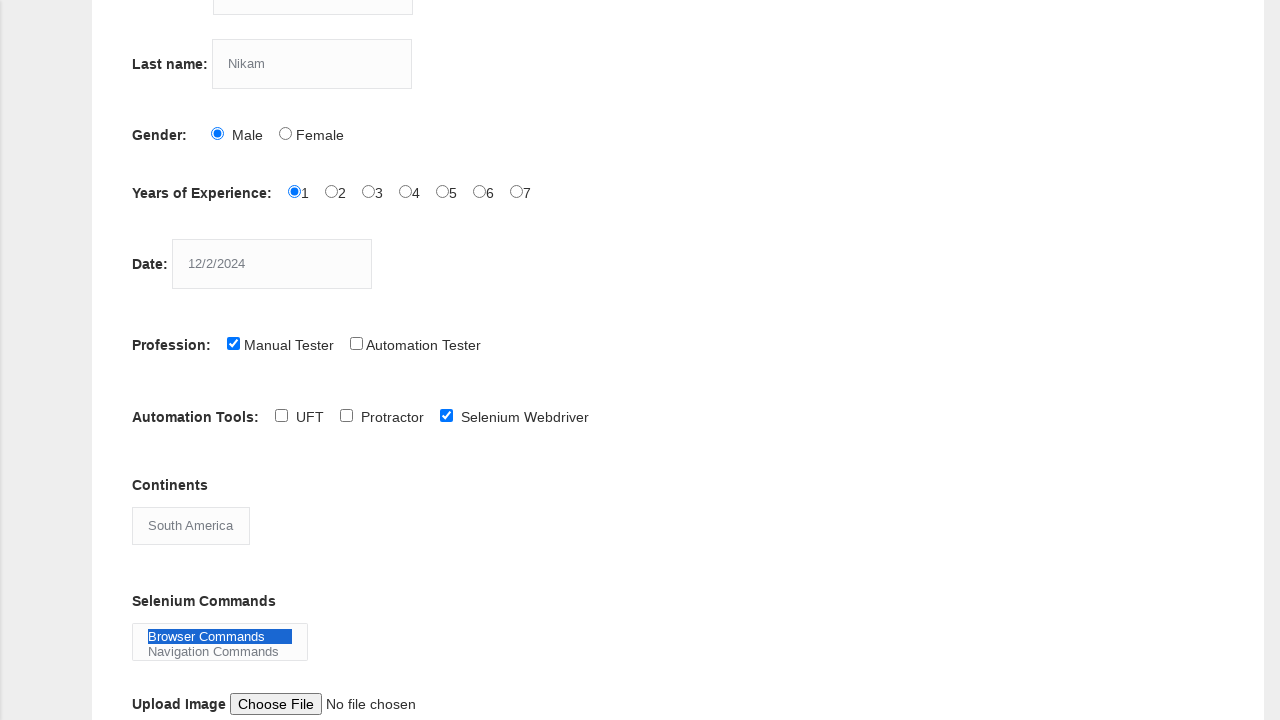